Tests the Entry Ad functionality by navigating to the Entry Ad page and closing the modal advertisement that appears.

Starting URL: https://the-internet.herokuapp.com/

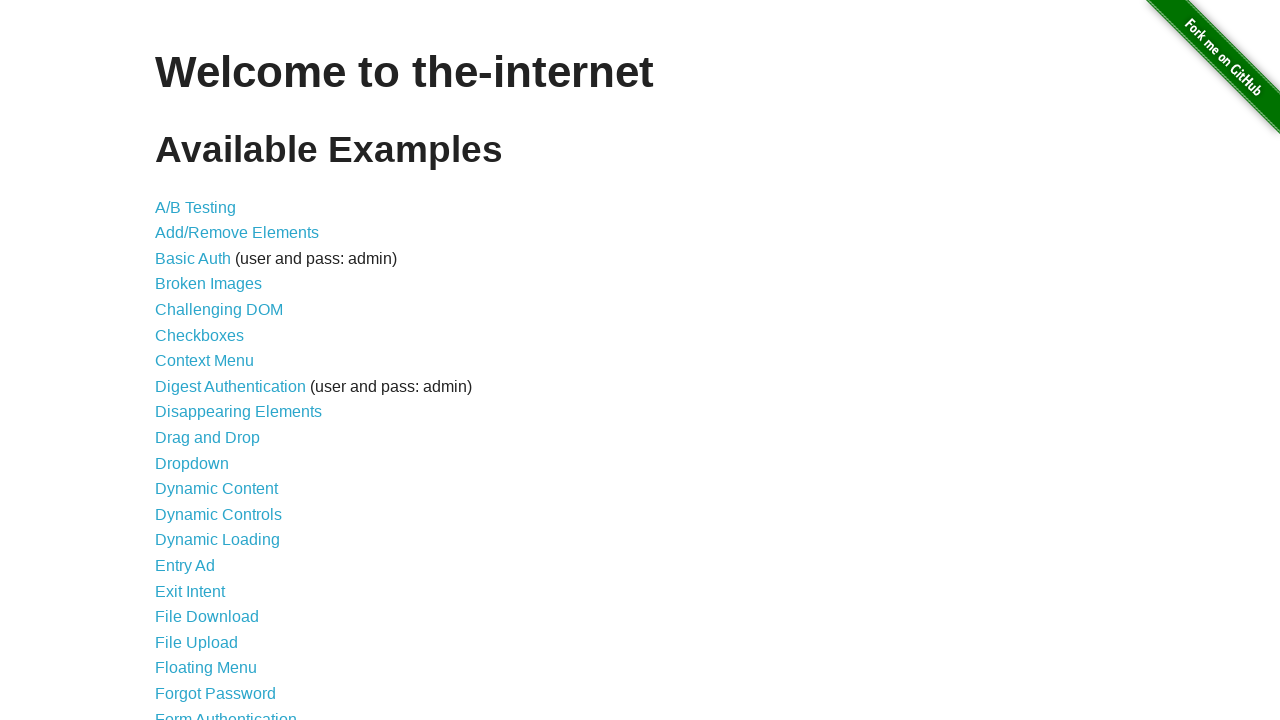

Clicked on 'Entry Ad' link from the main menu (15th item in the list) at (185, 566) on xpath=//*[@id='content']/ul/li[15]/a
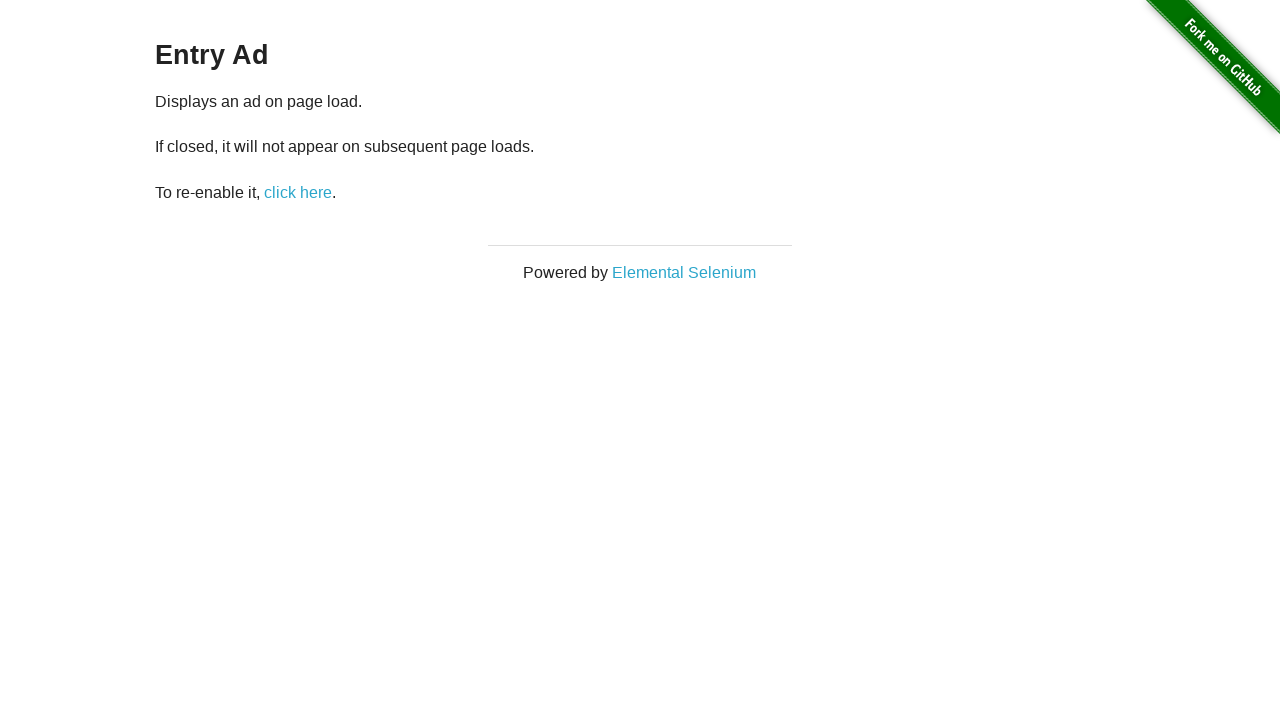

Entry Ad modal appeared
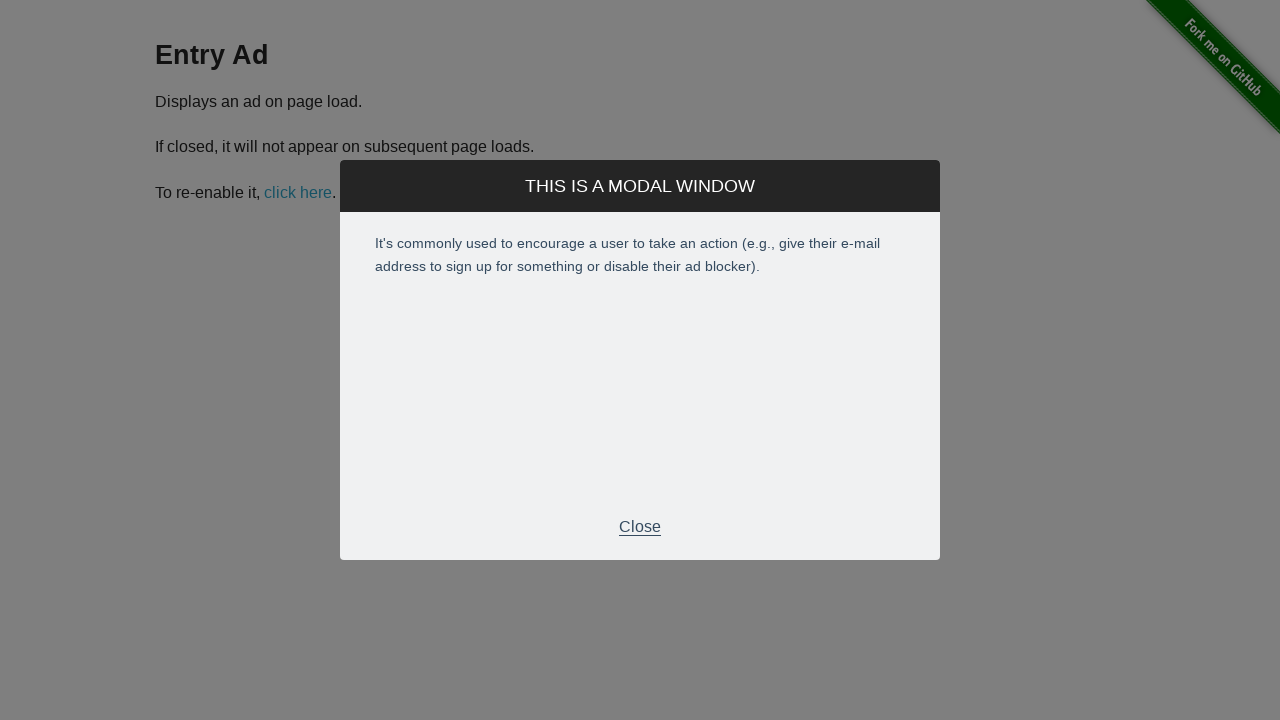

Clicked close button to dismiss the modal advertisement at (640, 527) on xpath=//*[@id='modal']/div[2]/div[3]/p
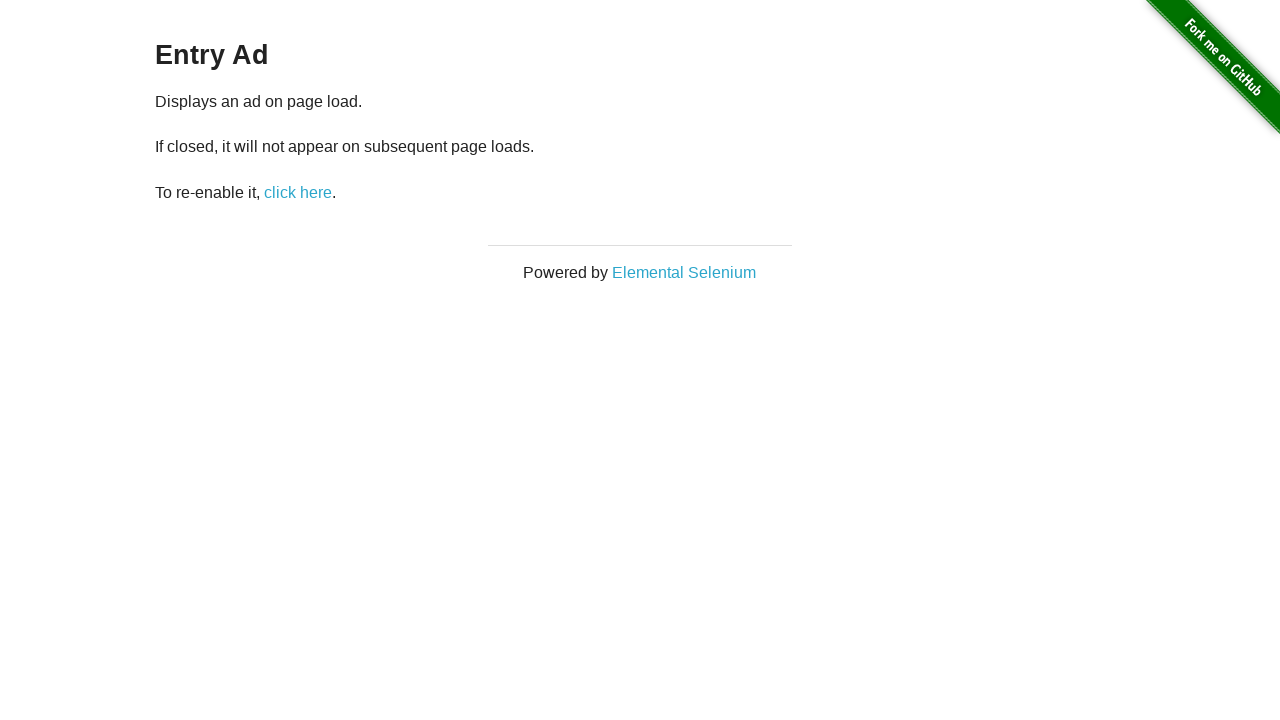

Entry Ad modal closed successfully
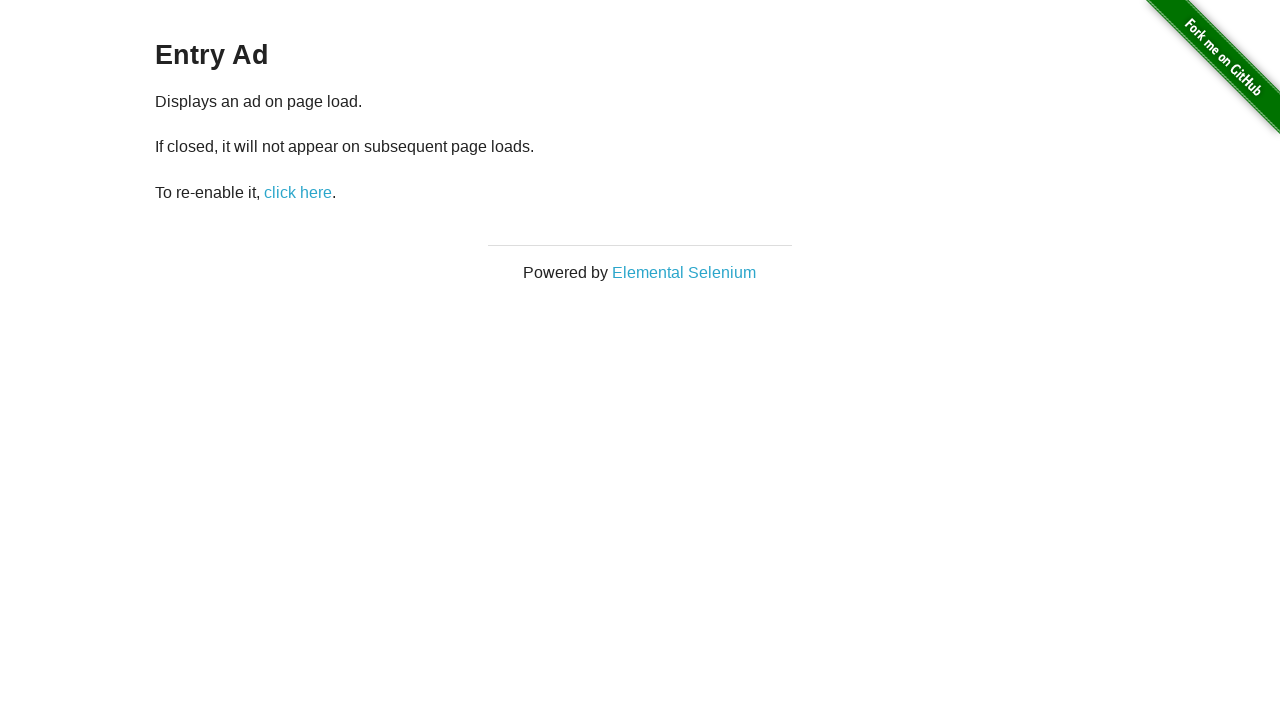

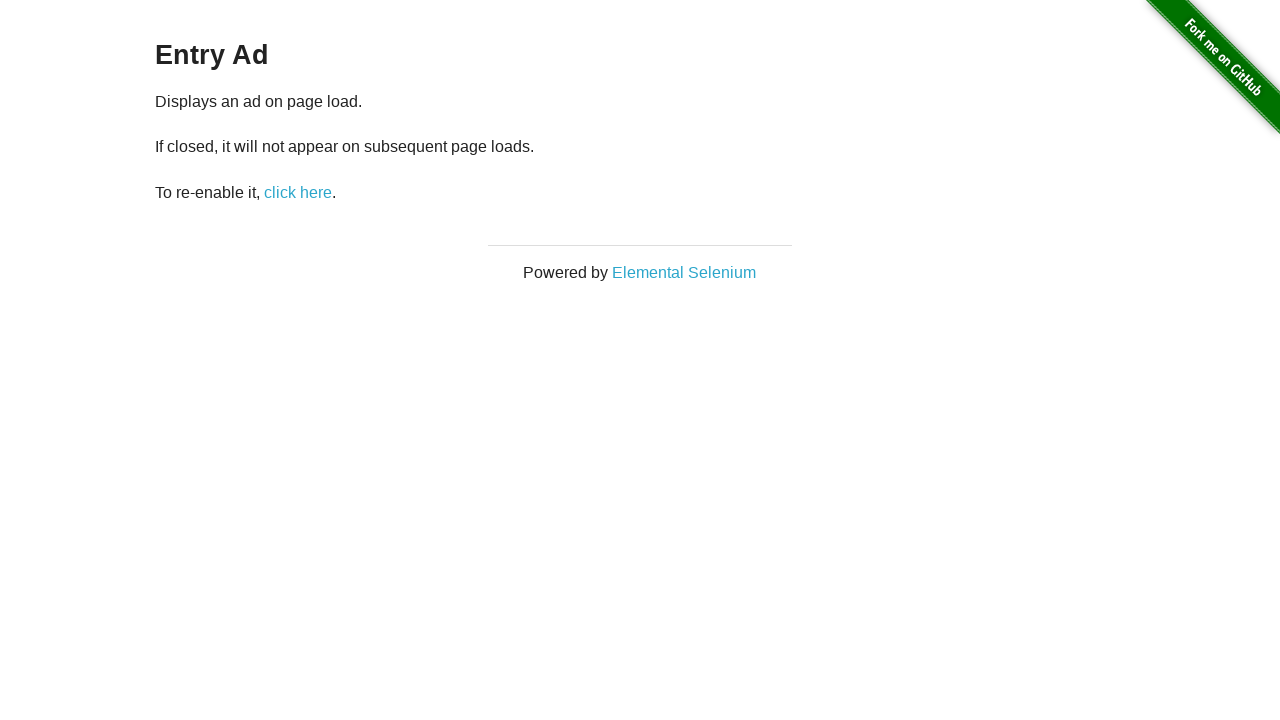